Tests clicking a button to load content and verifying the welcome message appears without explicit wait

Starting URL: https://victoretc.github.io/waitSeleniumexample/

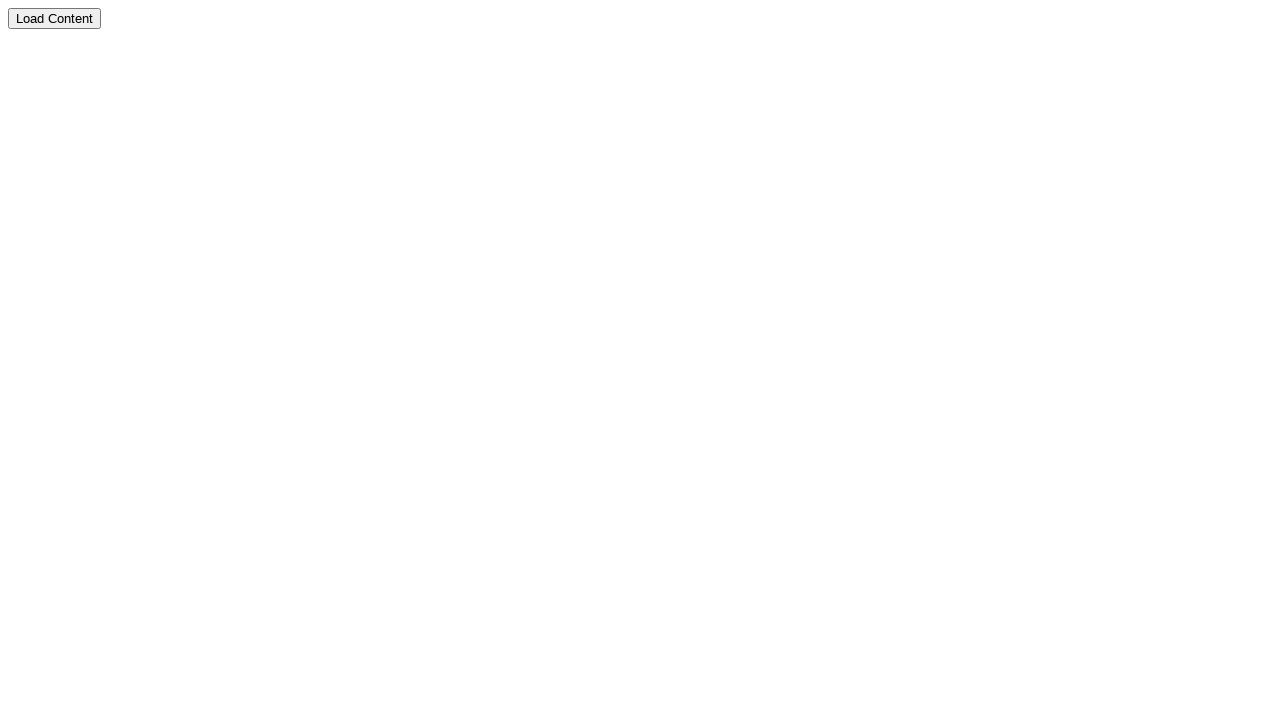

Navigated to waitSeleniumexample page
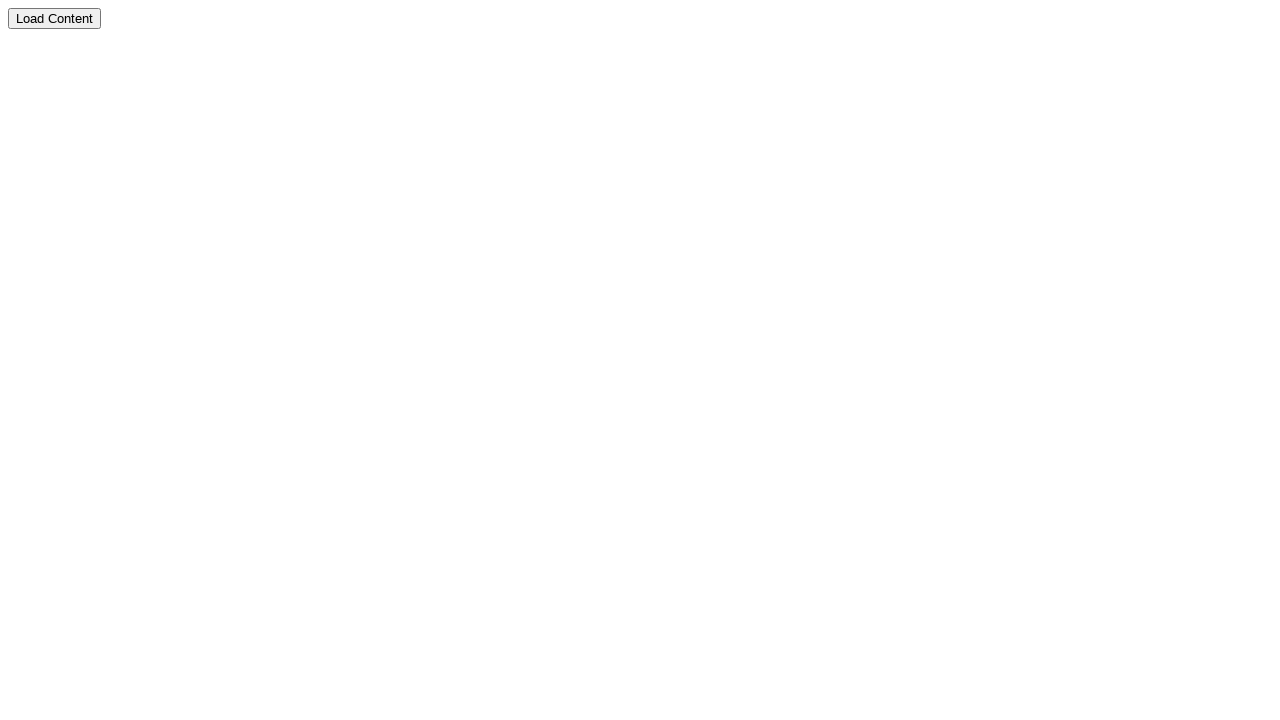

Clicked the load content button at (54, 18) on xpath=//button
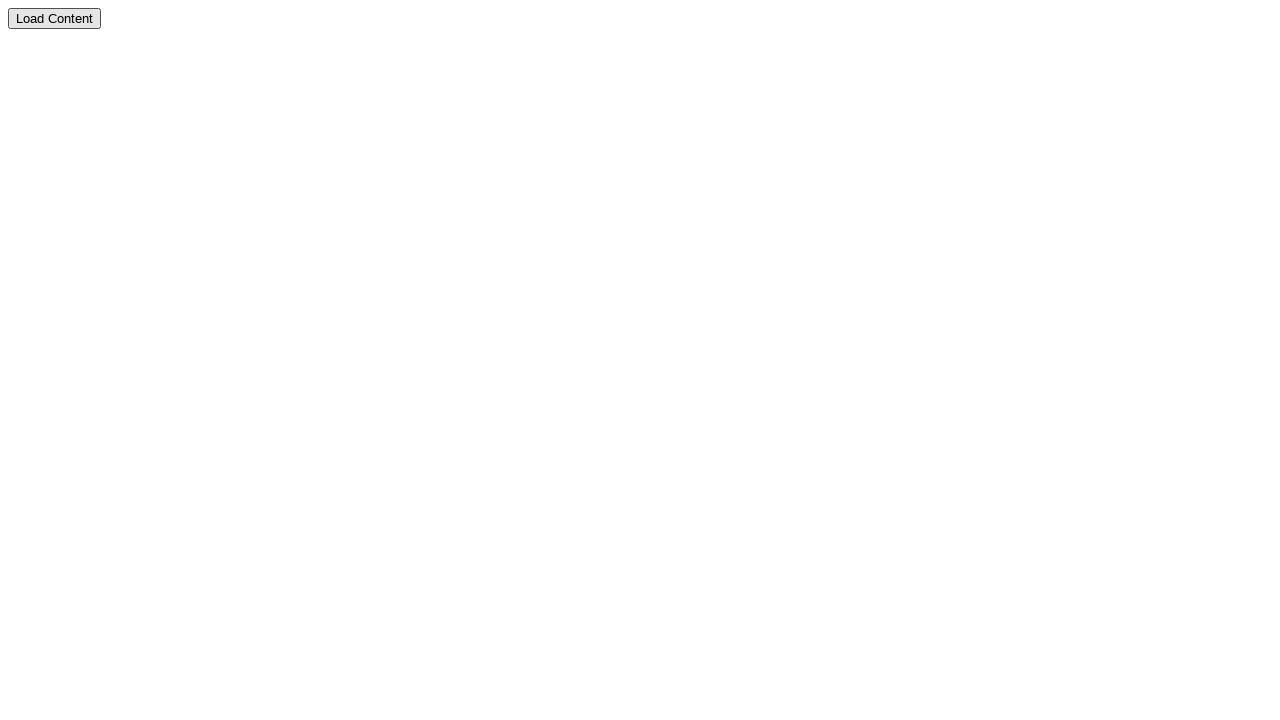

Welcome message h2 element appeared
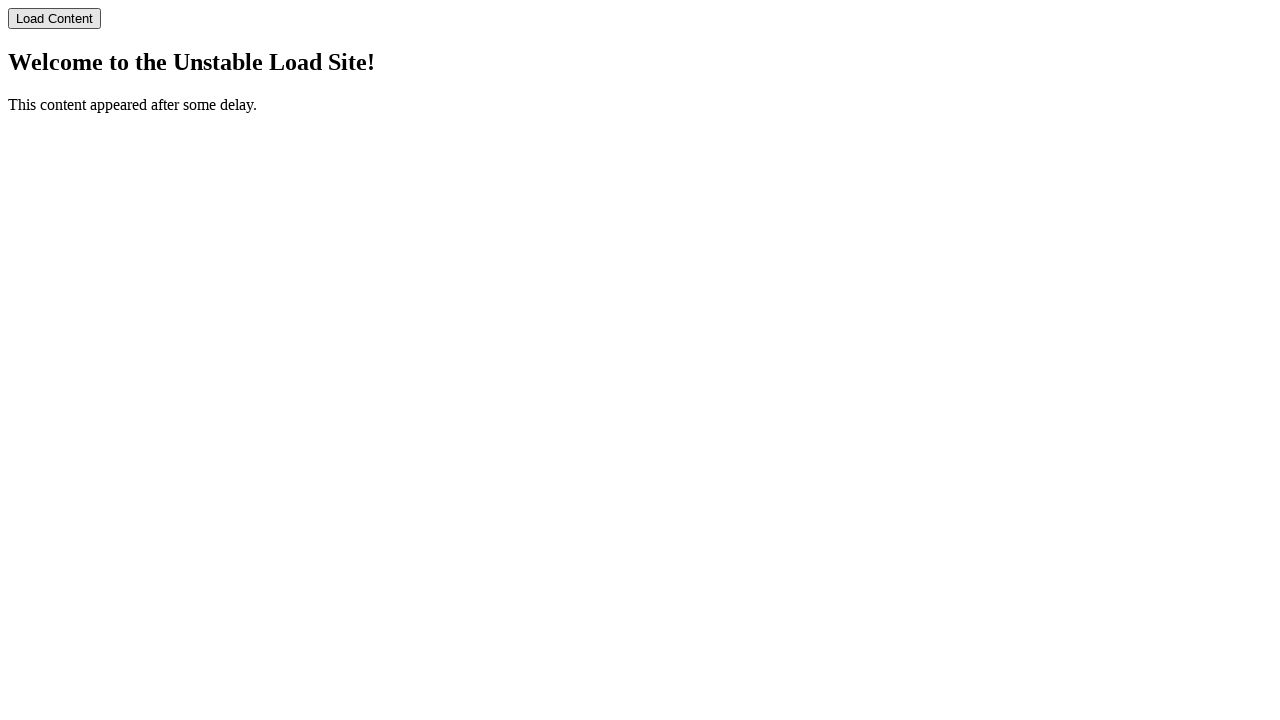

Located the welcome message element
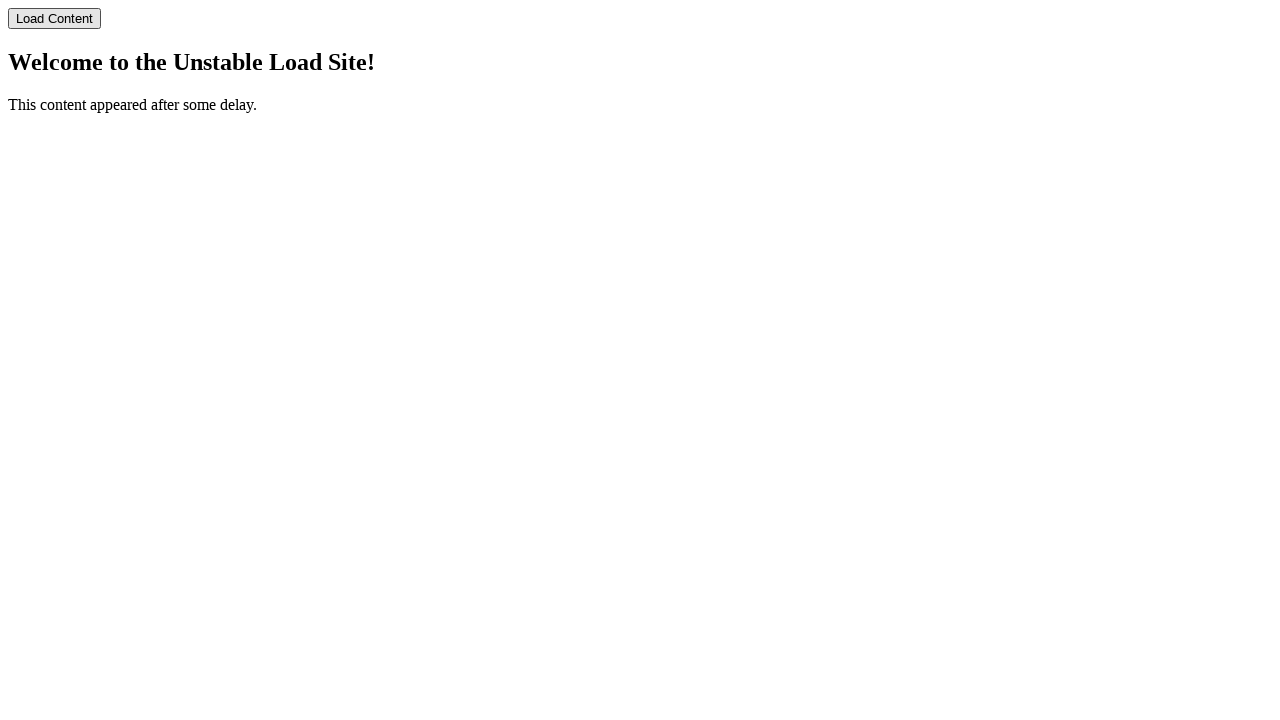

Verified welcome message text matches expected value: 'Welcome to the Unstable Load Site!'
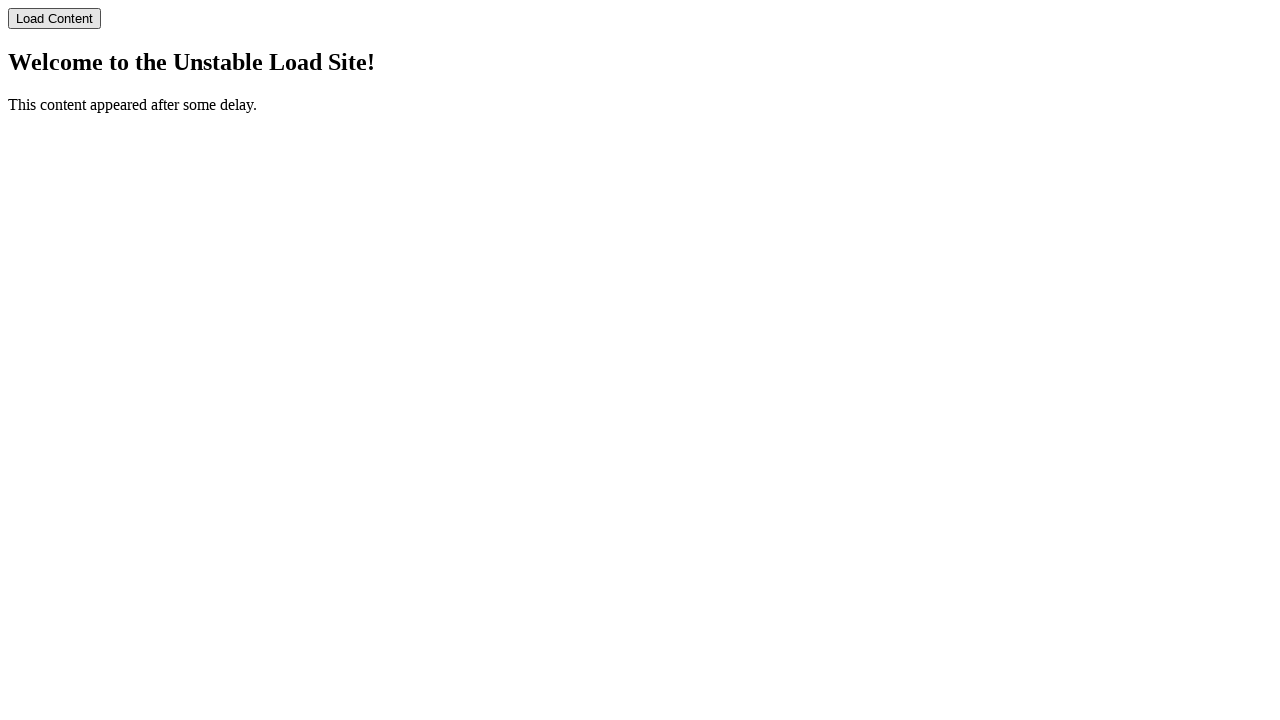

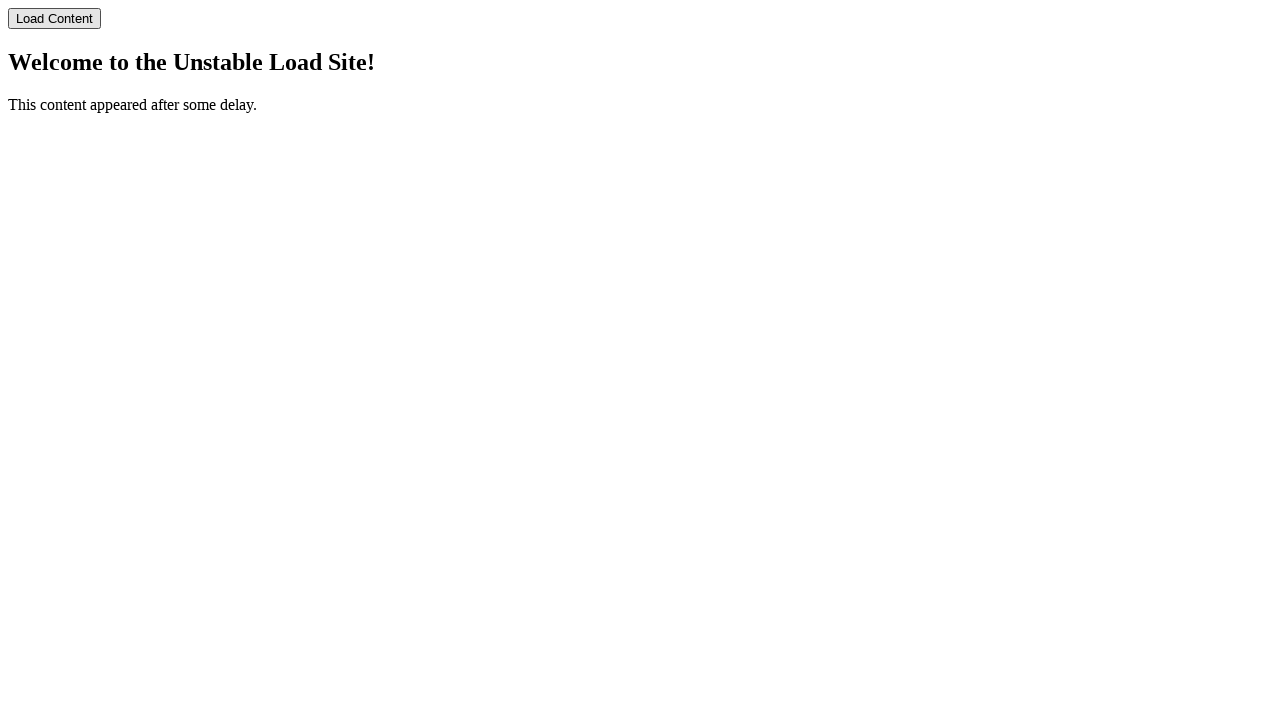